Tests dynamic content loading by clicking a Start button to trigger AJAX loading and waiting for the finish element to appear with content

Starting URL: https://the-internet.herokuapp.com/dynamic_loading/1

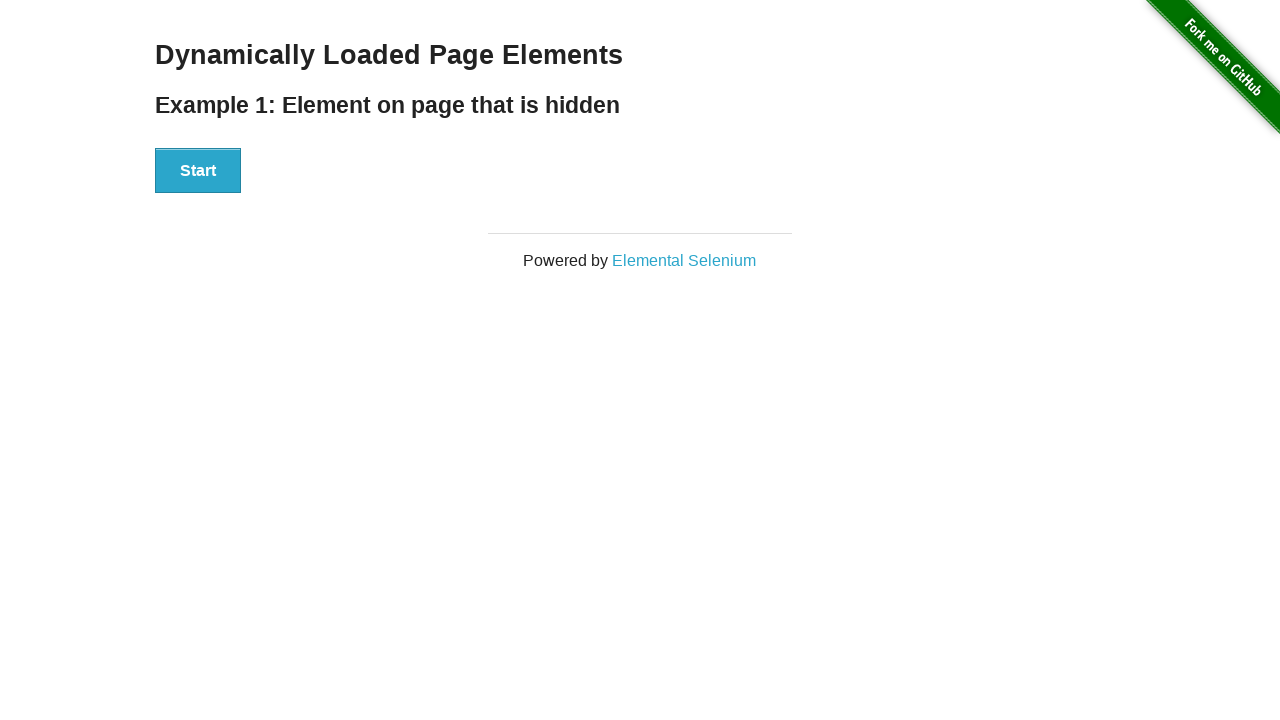

Clicked Start button to trigger AJAX loading at (198, 171) on #start button
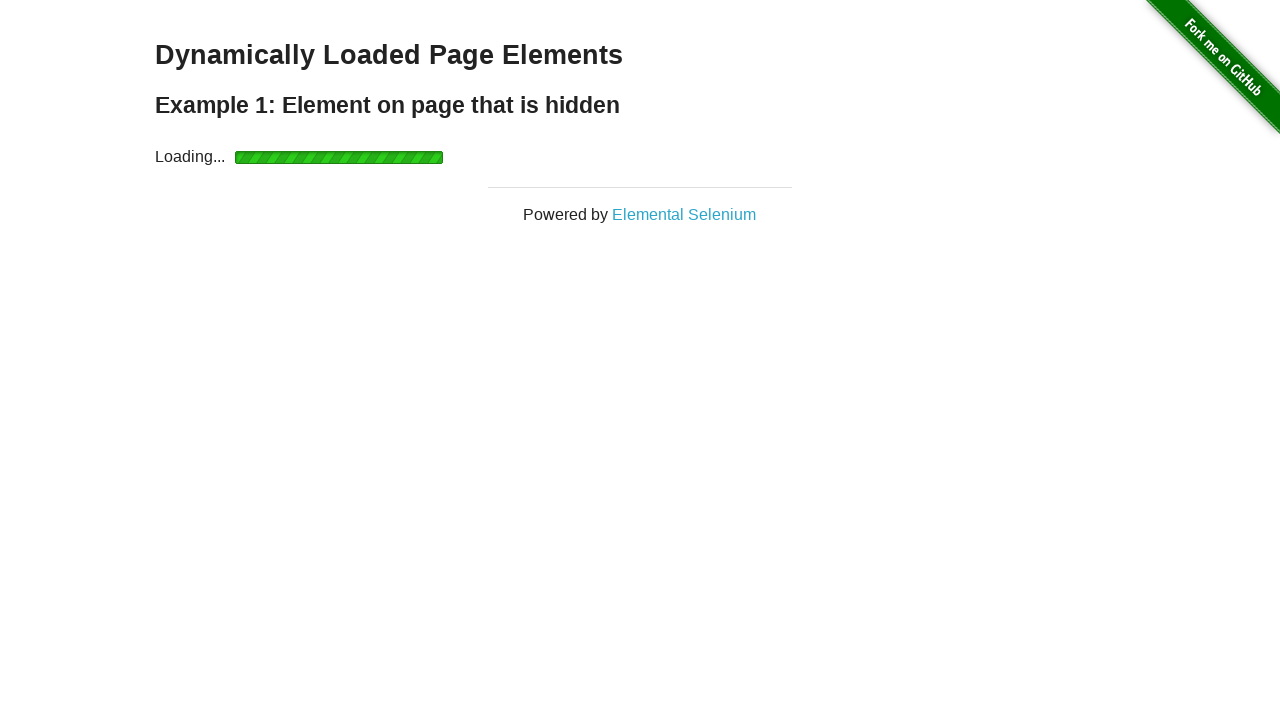

Finish element appeared with loaded content
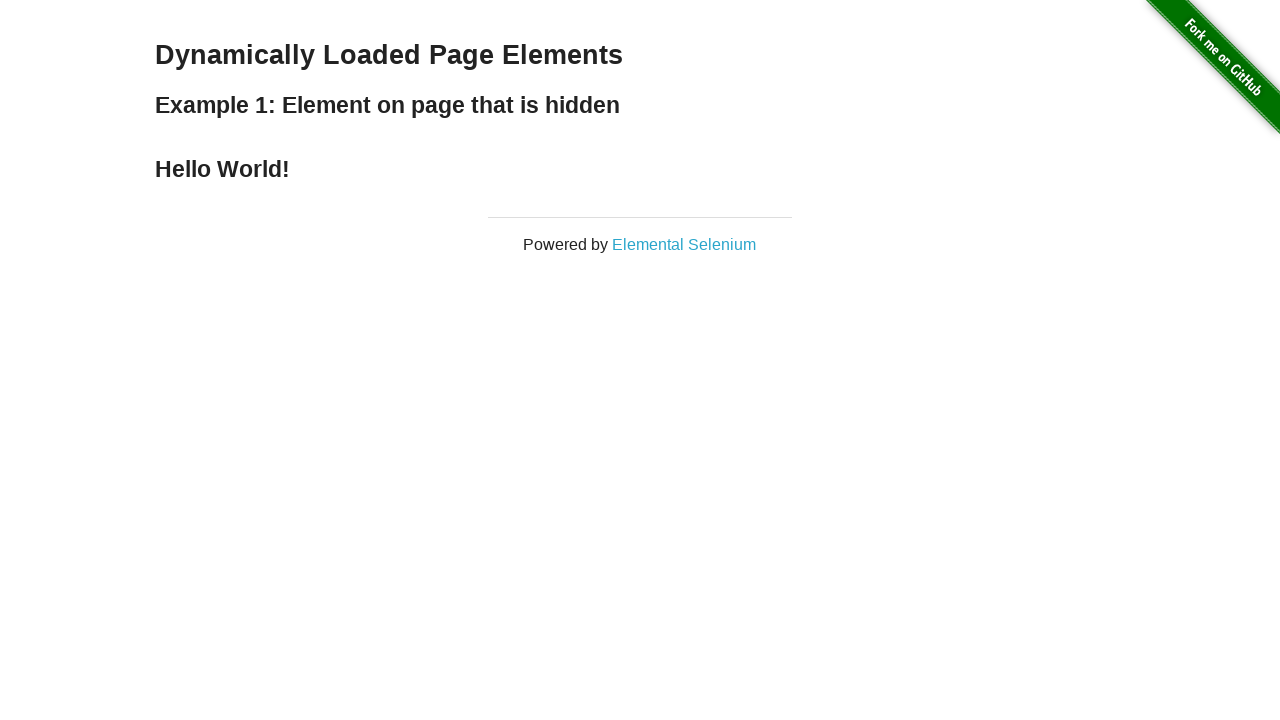

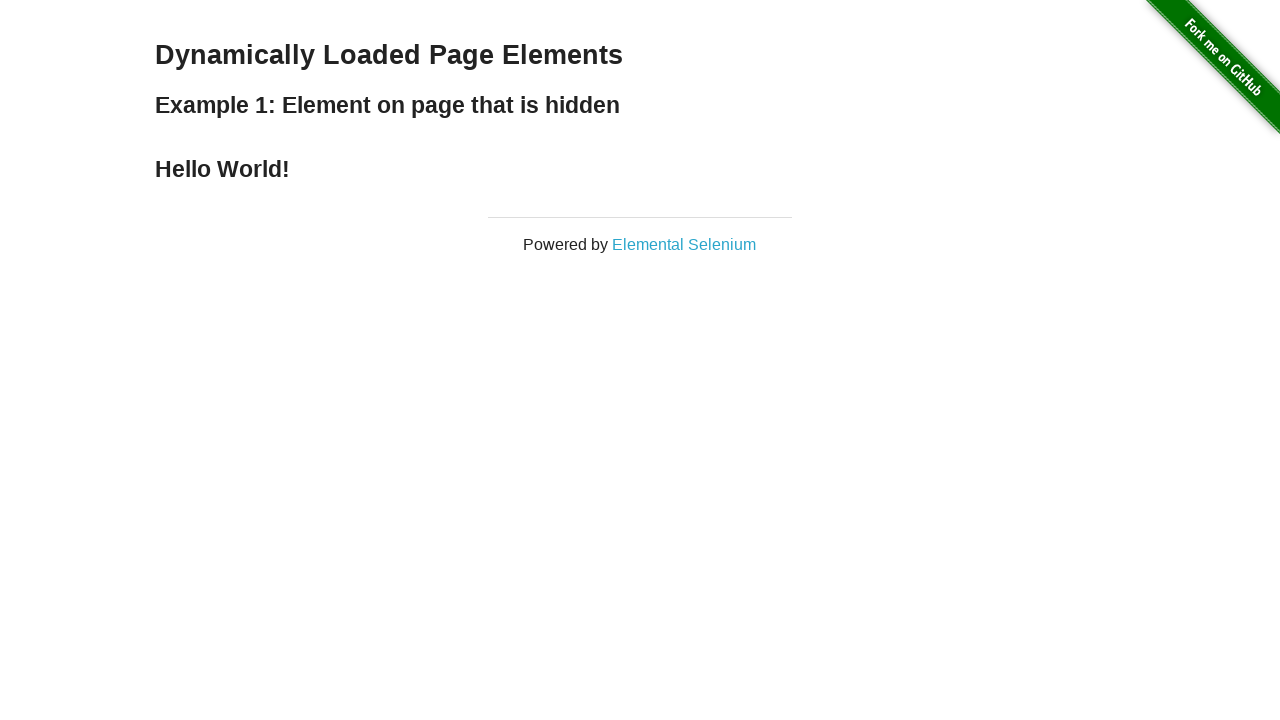